Tests the jQuery UI selectable widget by selecting multiple items using click-and-drag and Ctrl+click interactions

Starting URL: https://jqueryui.com/selectable/

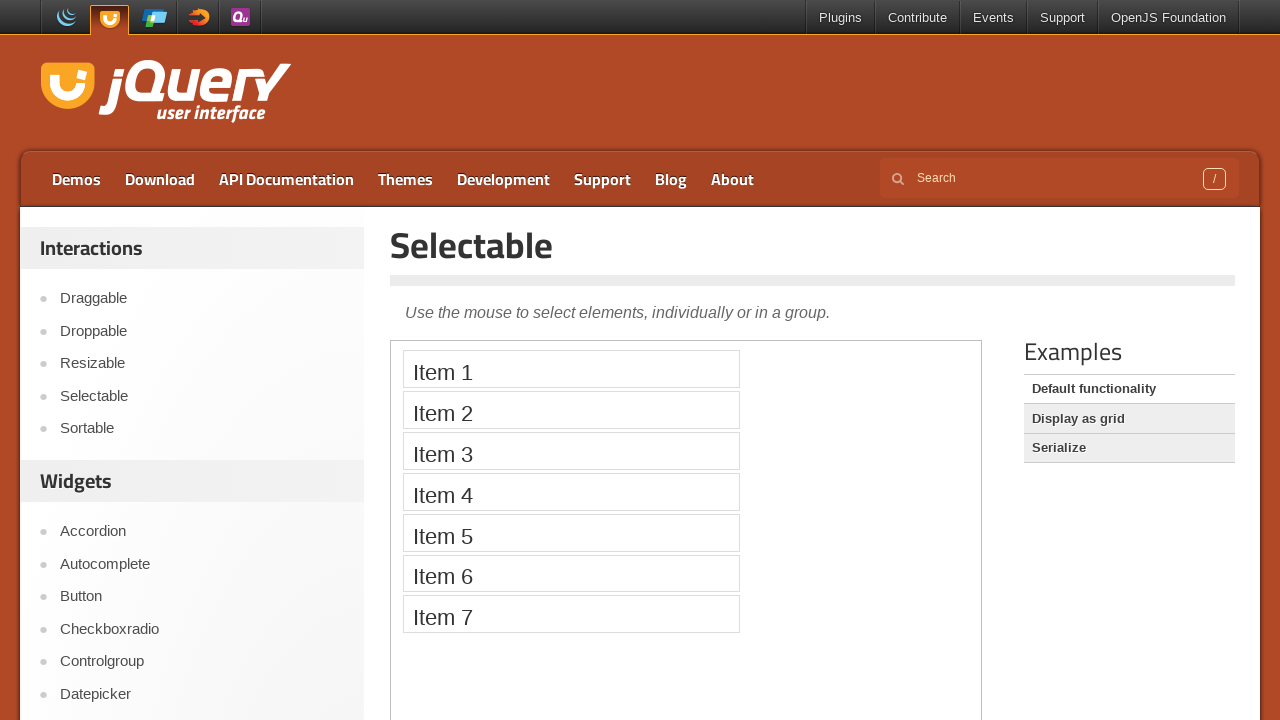

Located and switched to the selectable demo iframe
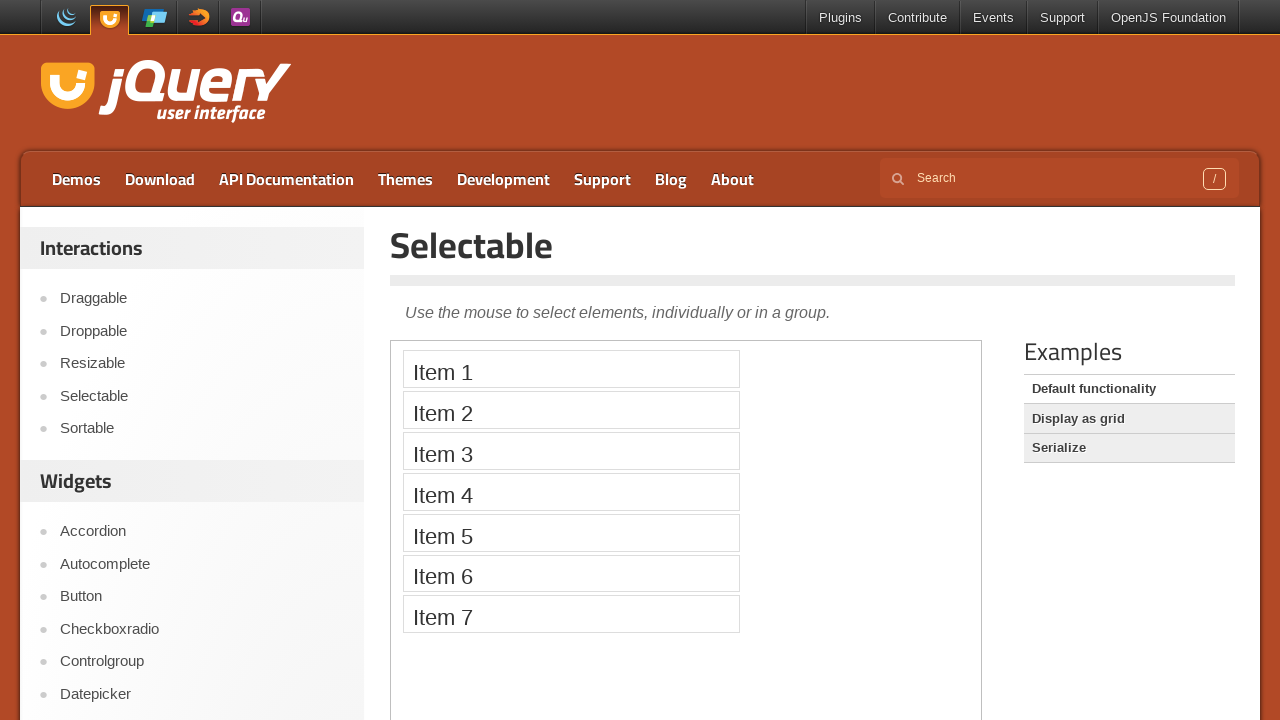

Located Item 1 in the selectable list
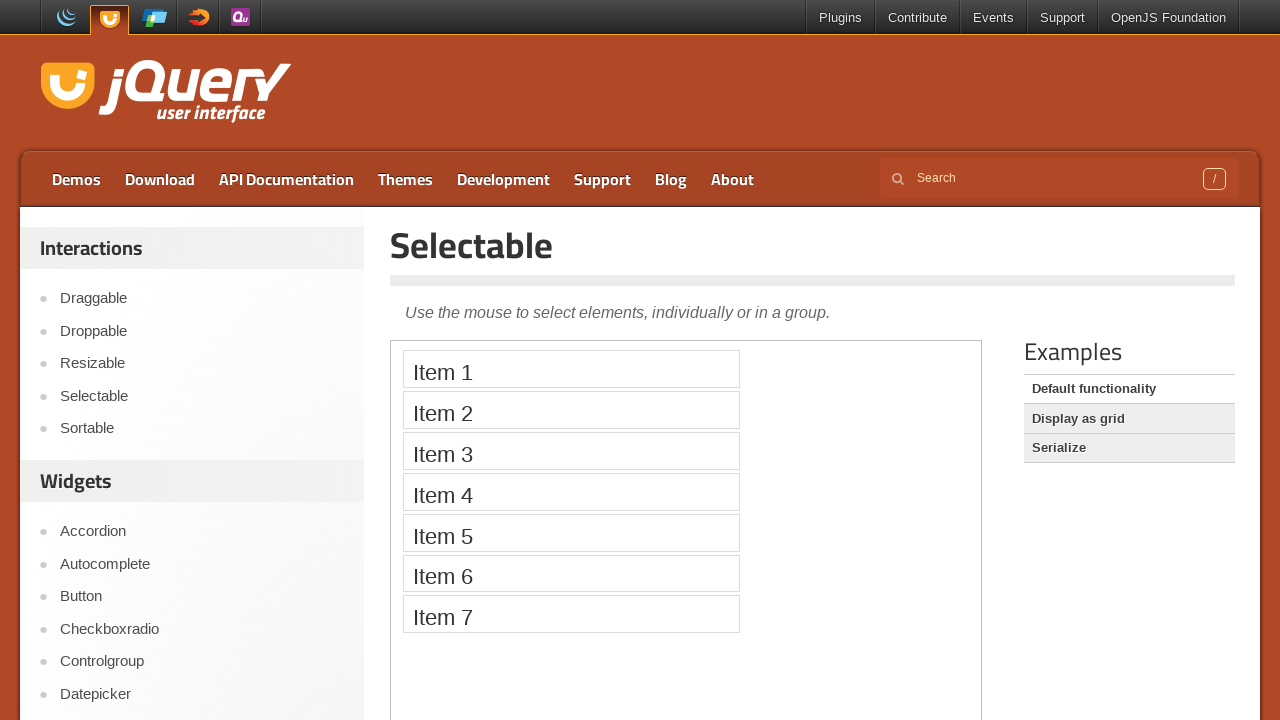

Located Item 3 in the selectable list
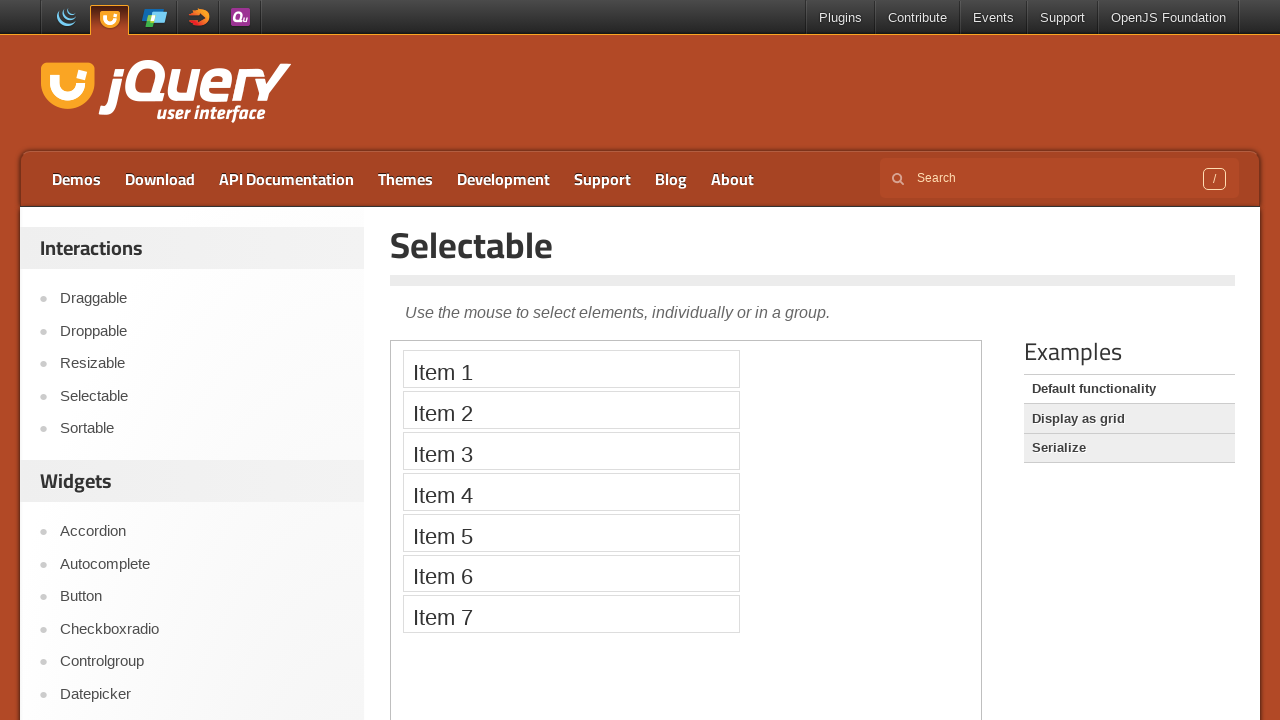

Located Item 4 in the selectable list
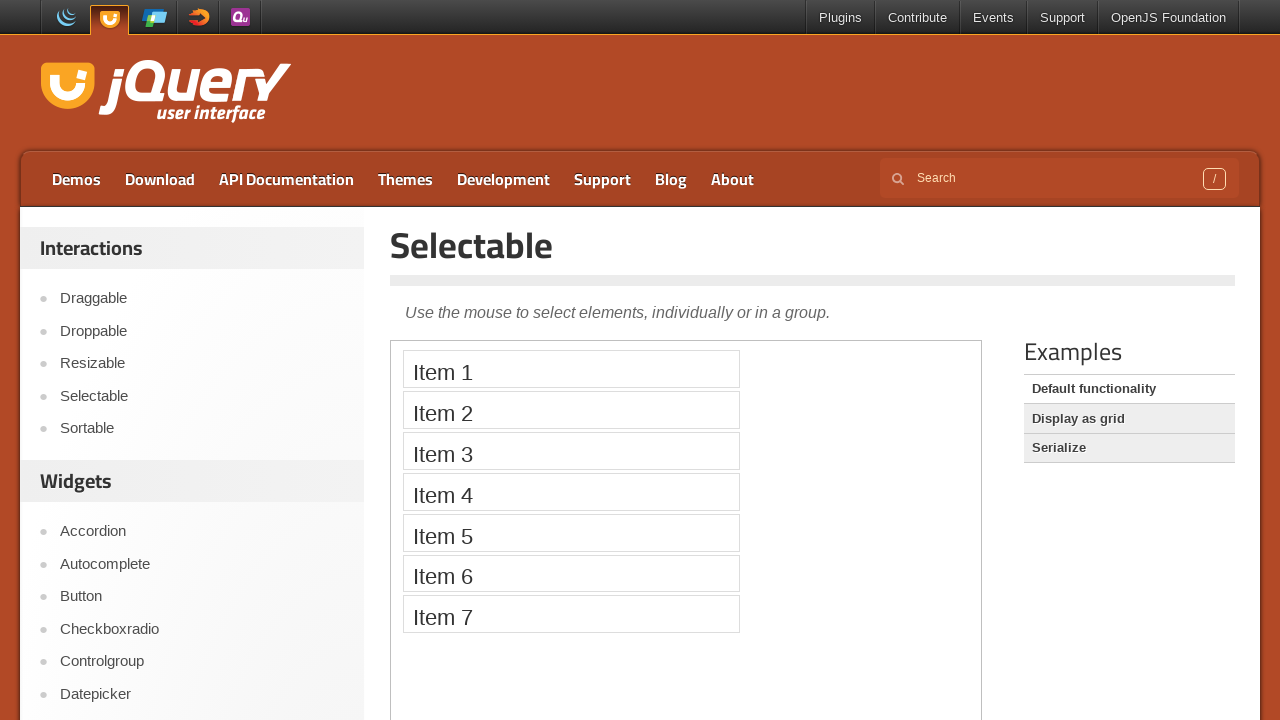

Located Item 6 in the selectable list
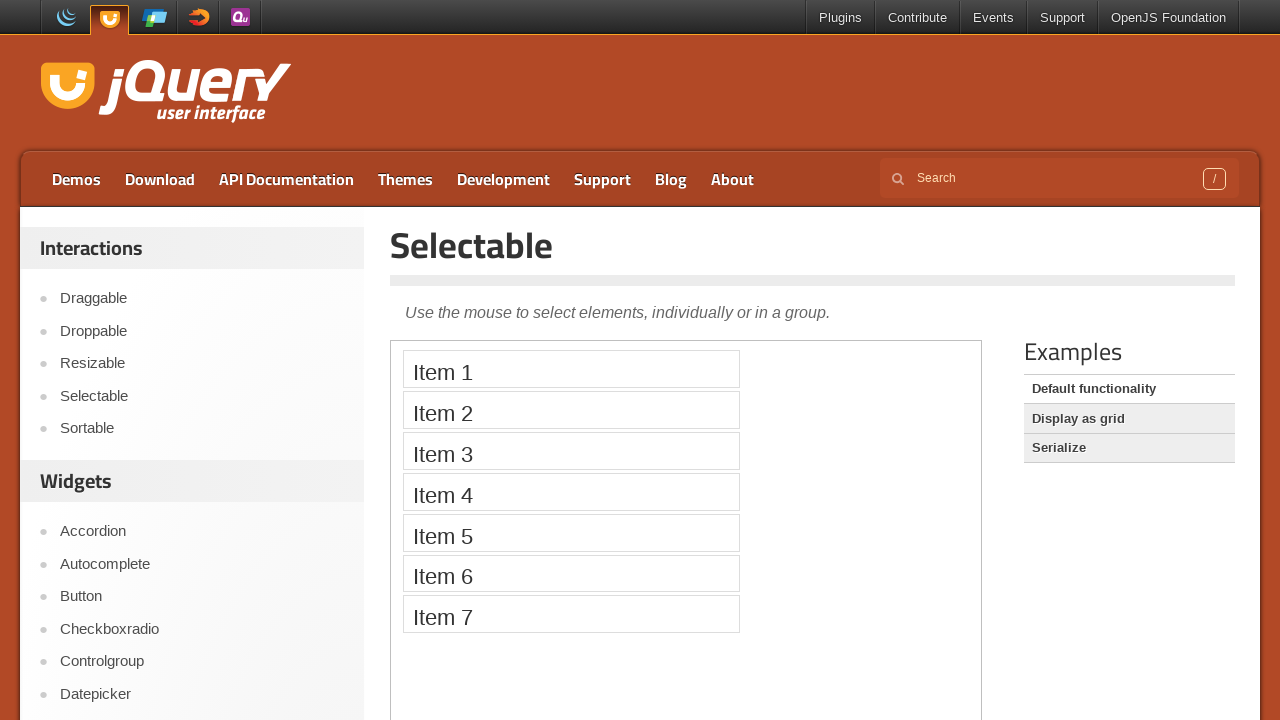

Retrieved bounding box for Item 1
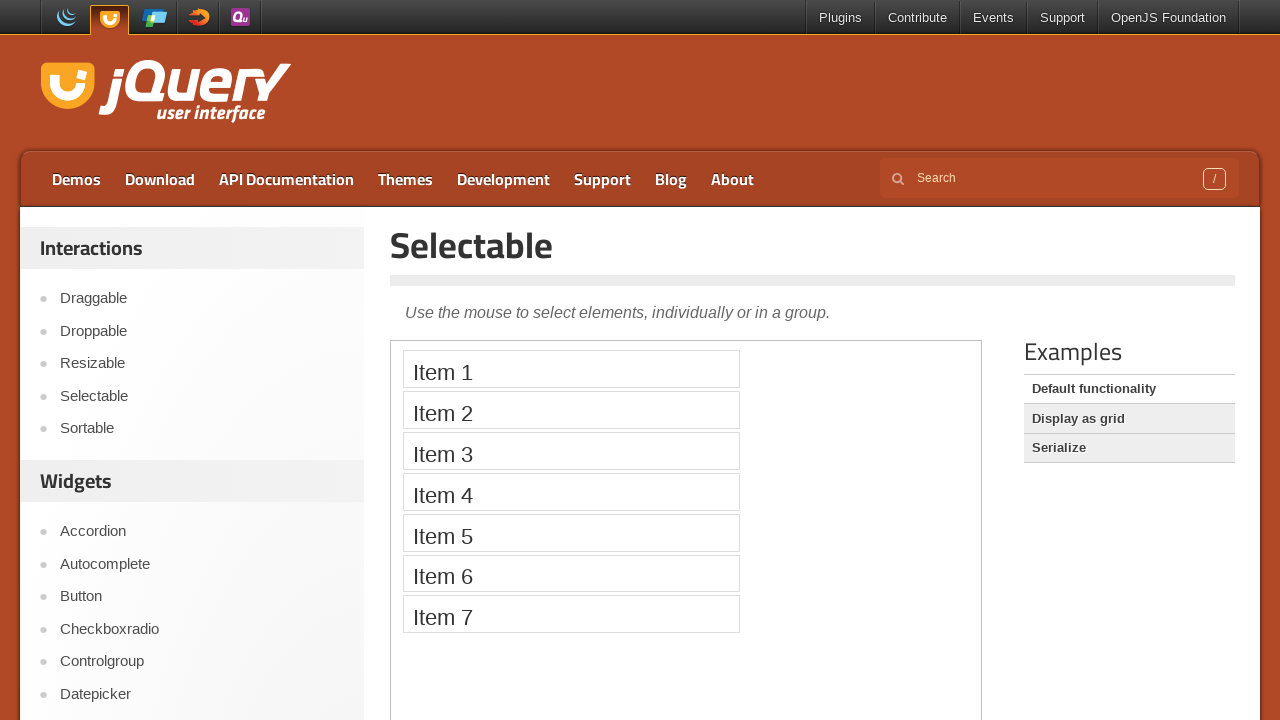

Retrieved bounding box for Item 3
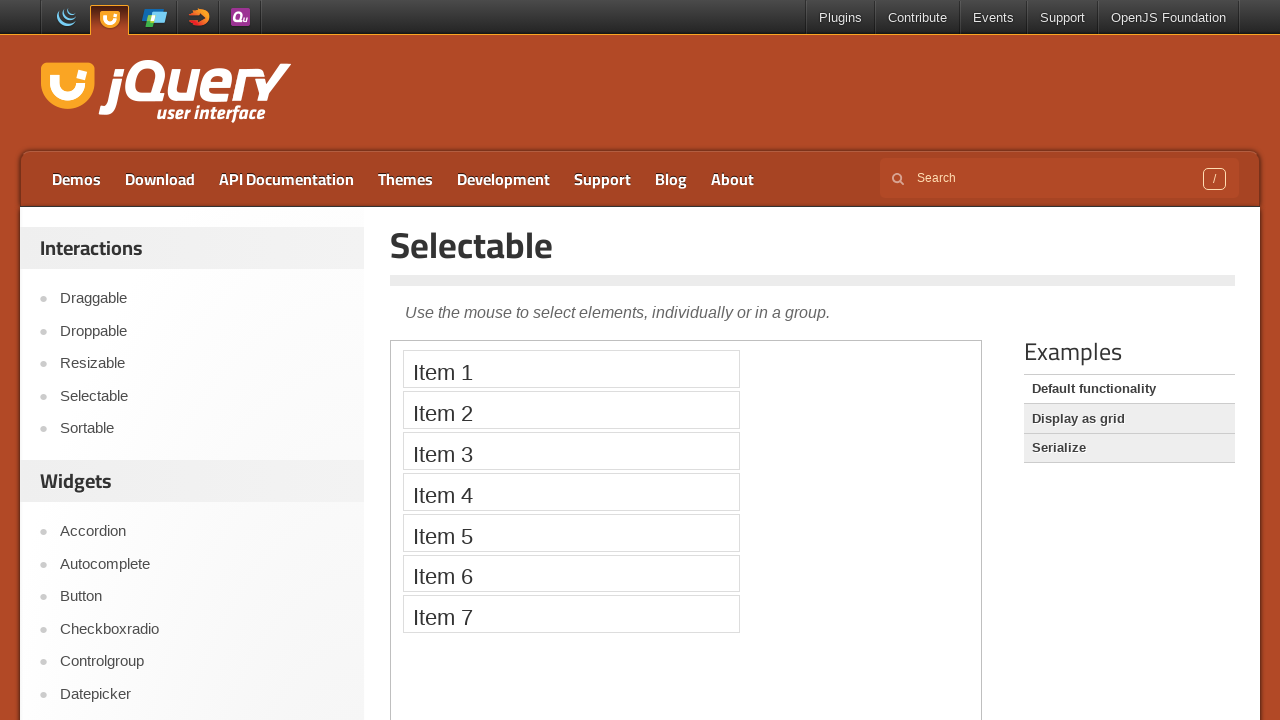

Moved mouse to center of Item 1 at (571, 369)
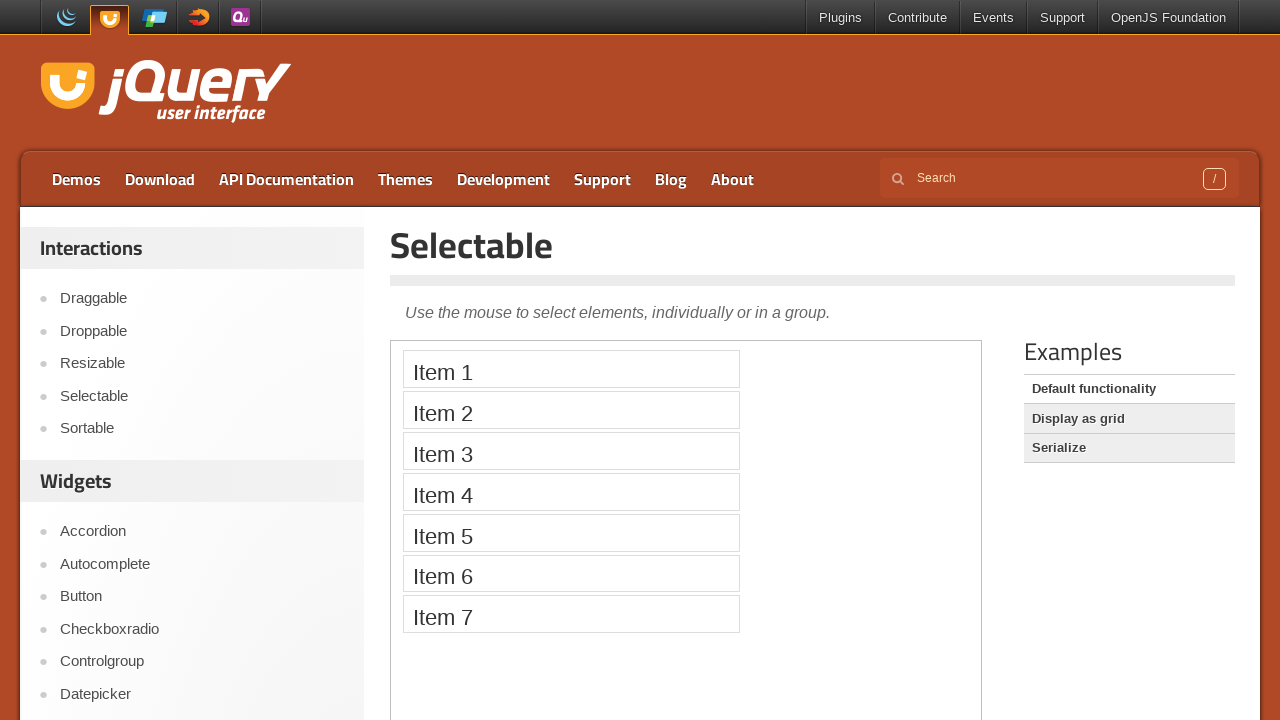

Pressed mouse button down at Item 1 at (571, 369)
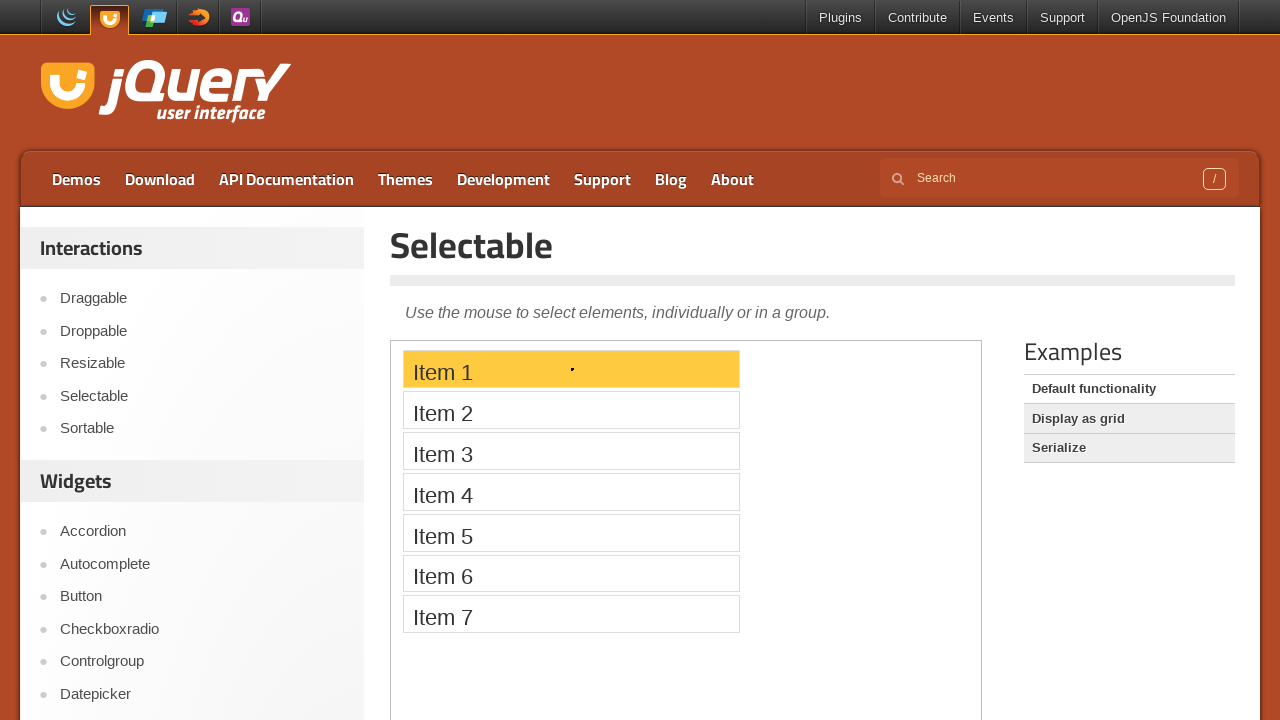

Dragged mouse to center of Item 3 at (571, 451)
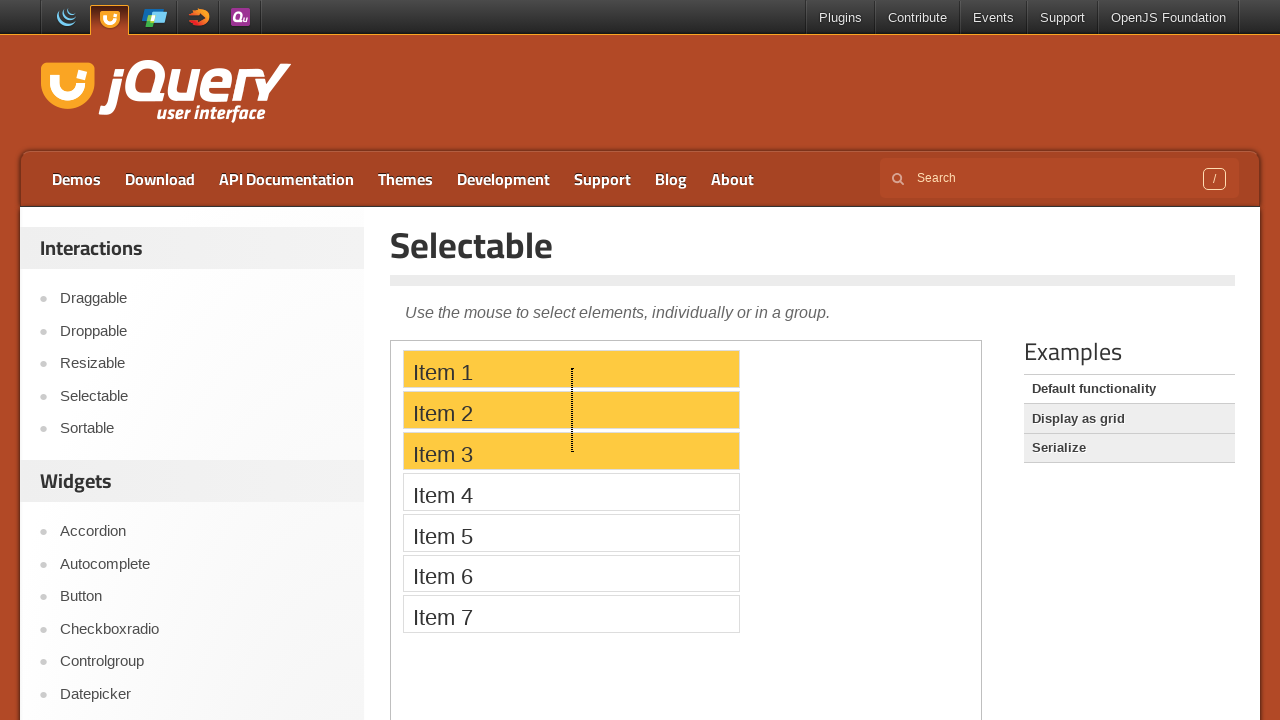

Released mouse button to complete drag selection from Item 1 to Item 3 at (571, 451)
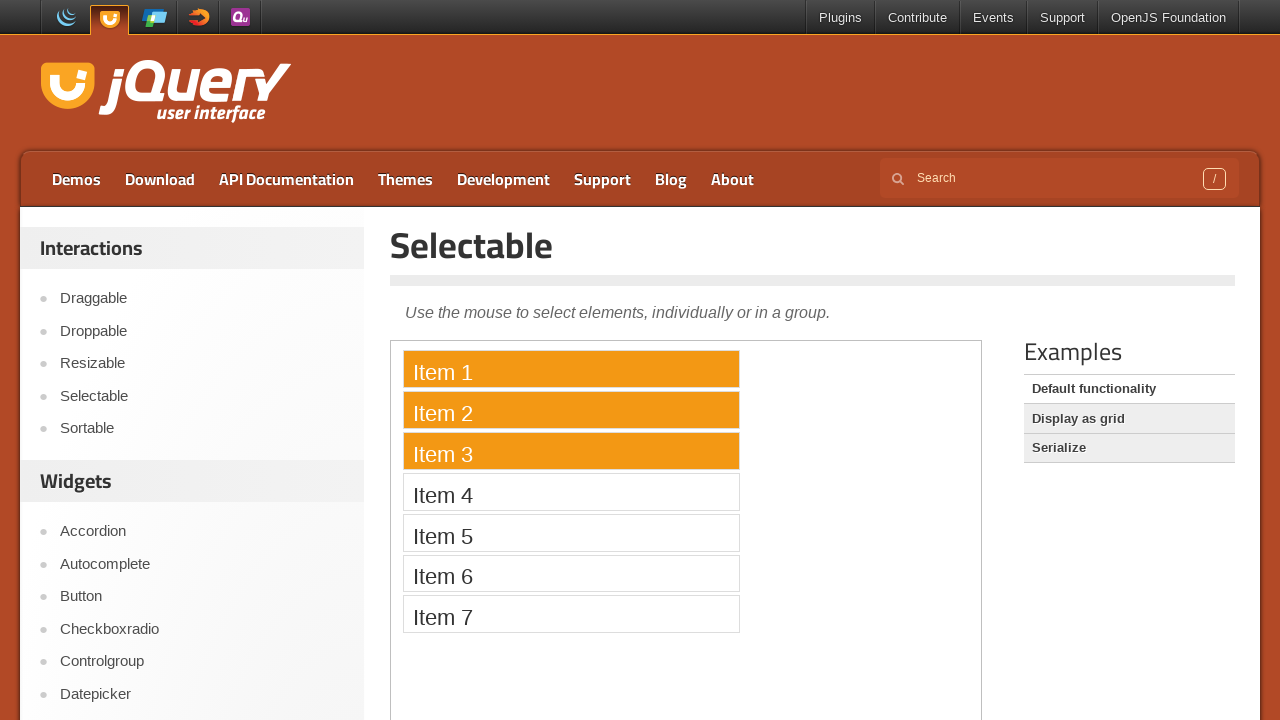

Pressed Control key down for multi-select
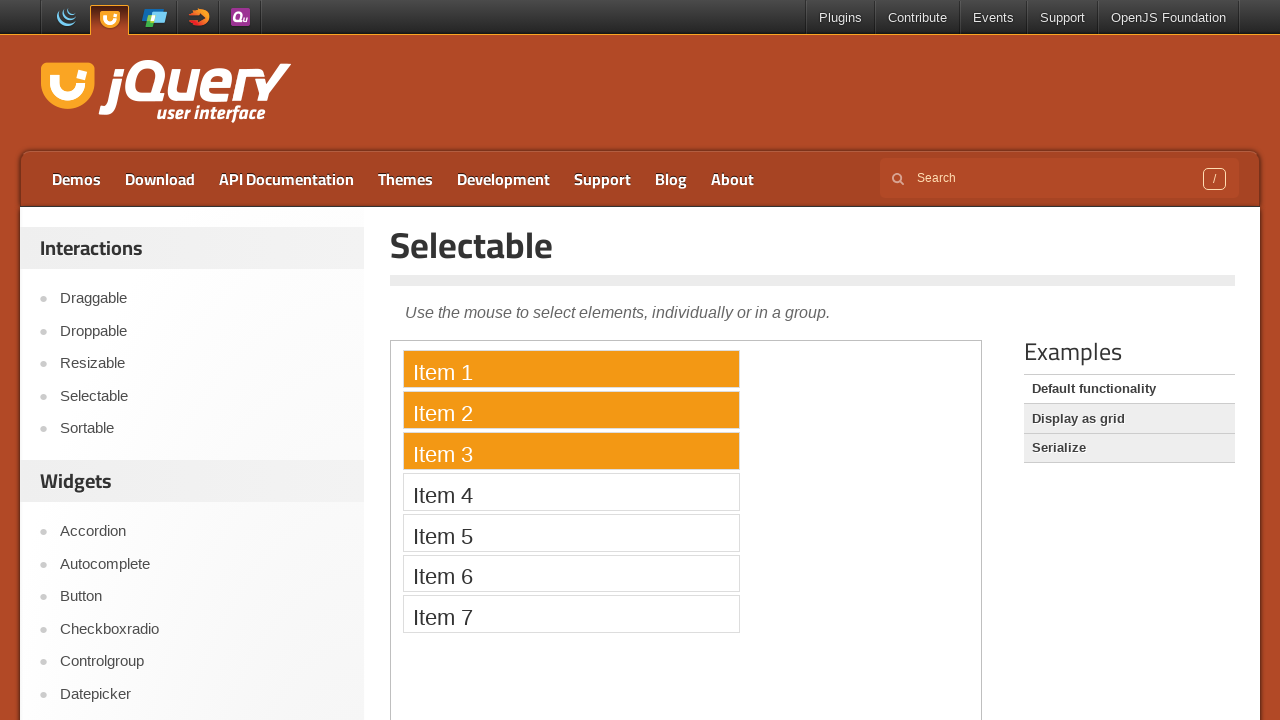

Ctrl+clicked on Item 4 to add it to selection at (571, 492) on iframe >> nth=0 >> internal:control=enter-frame >> xpath=//li[text()='Item 4']
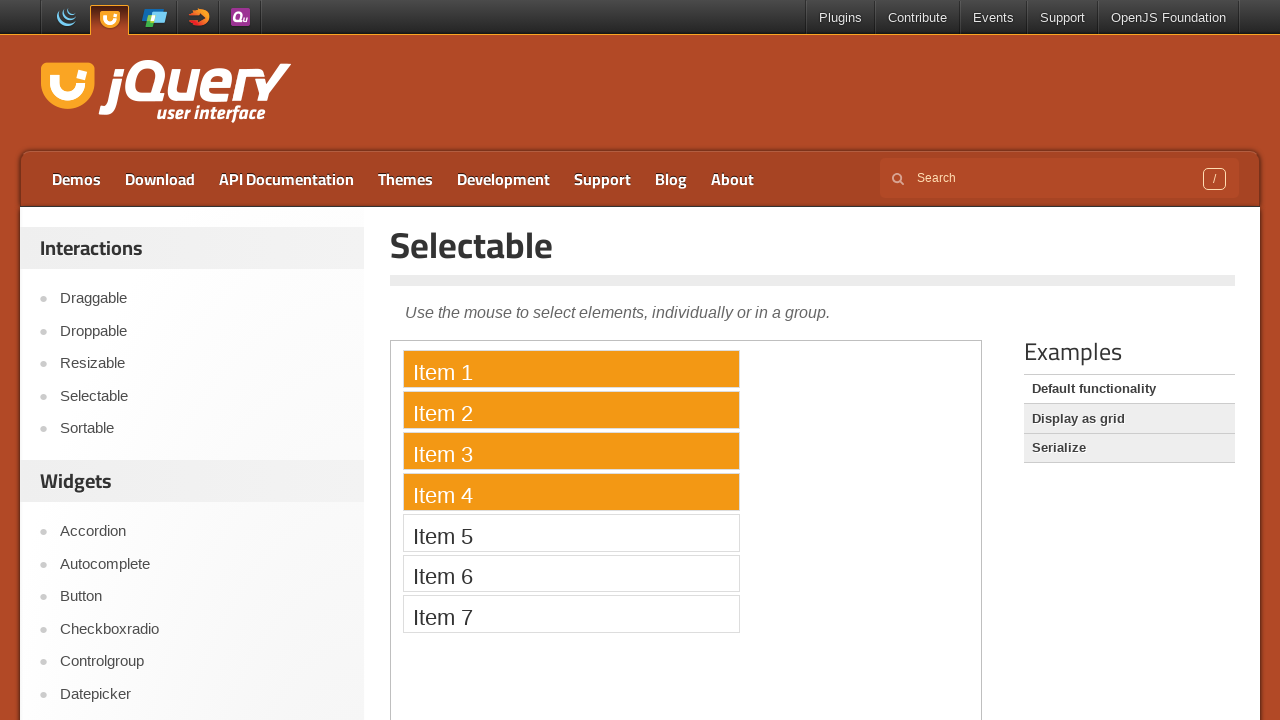

Ctrl+clicked on Item 6 to add it to selection at (571, 573) on iframe >> nth=0 >> internal:control=enter-frame >> xpath=//li[text()='Item 6']
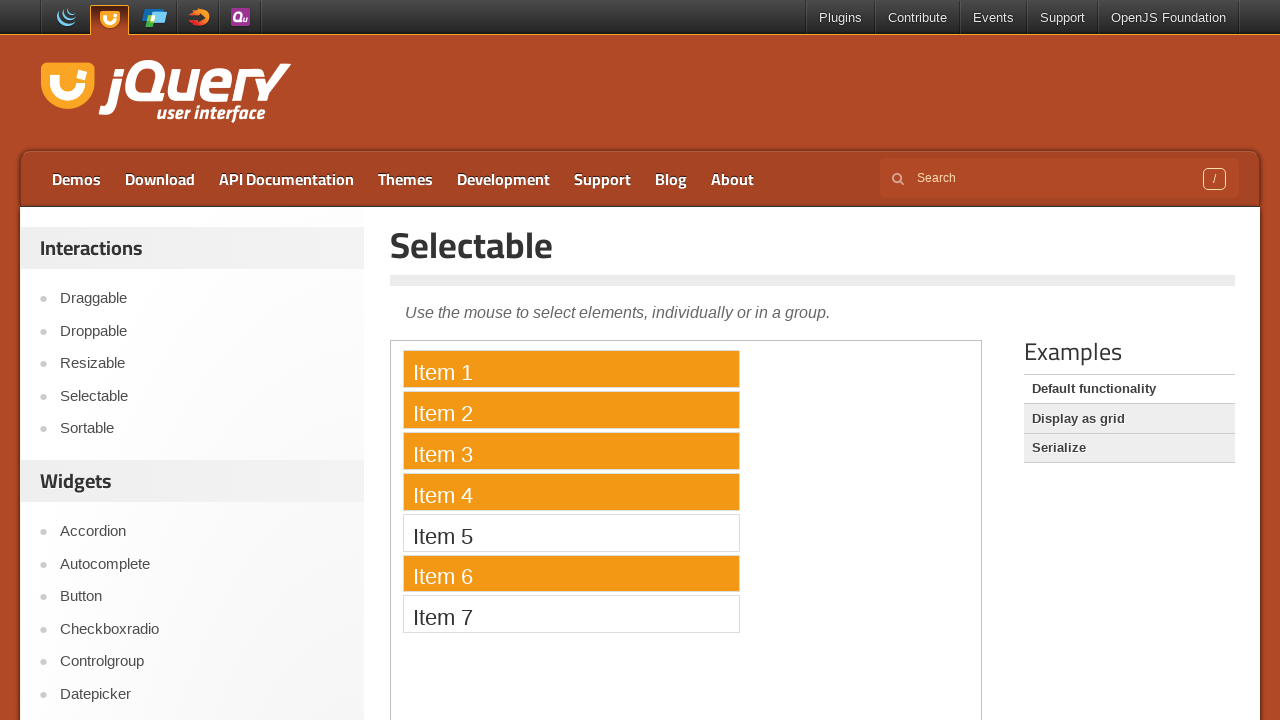

Released Control key to complete multi-select operation
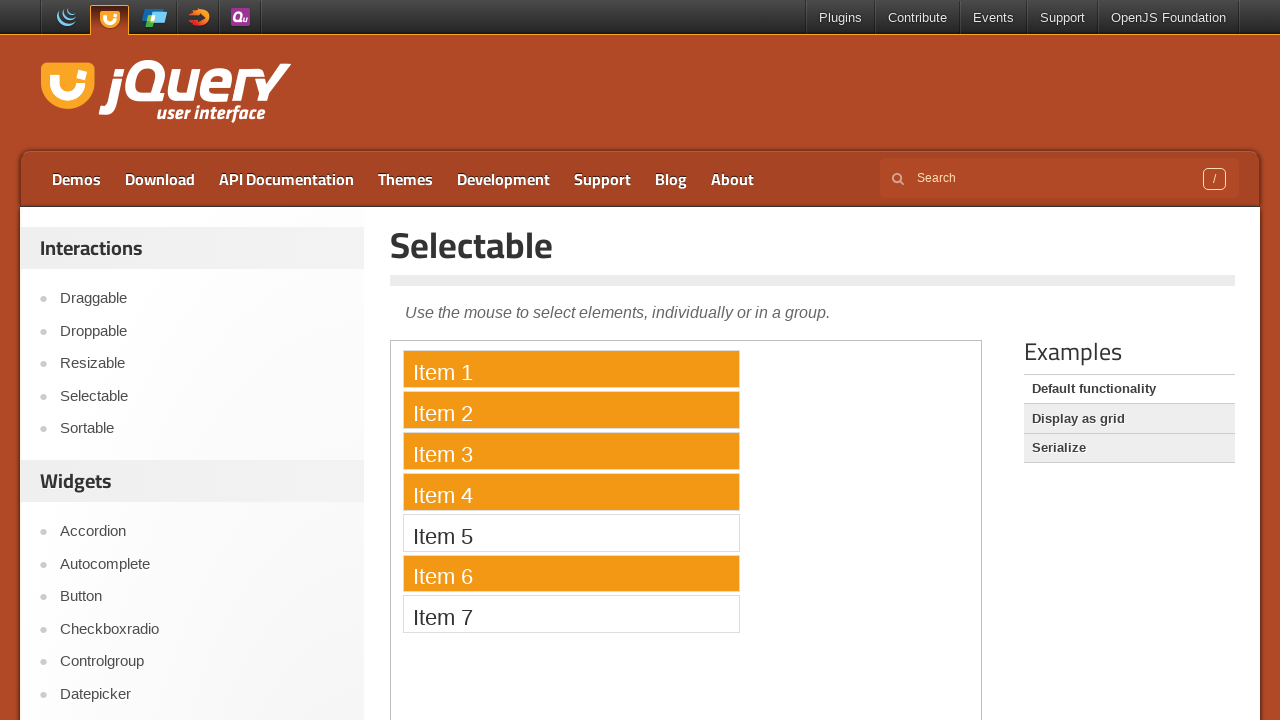

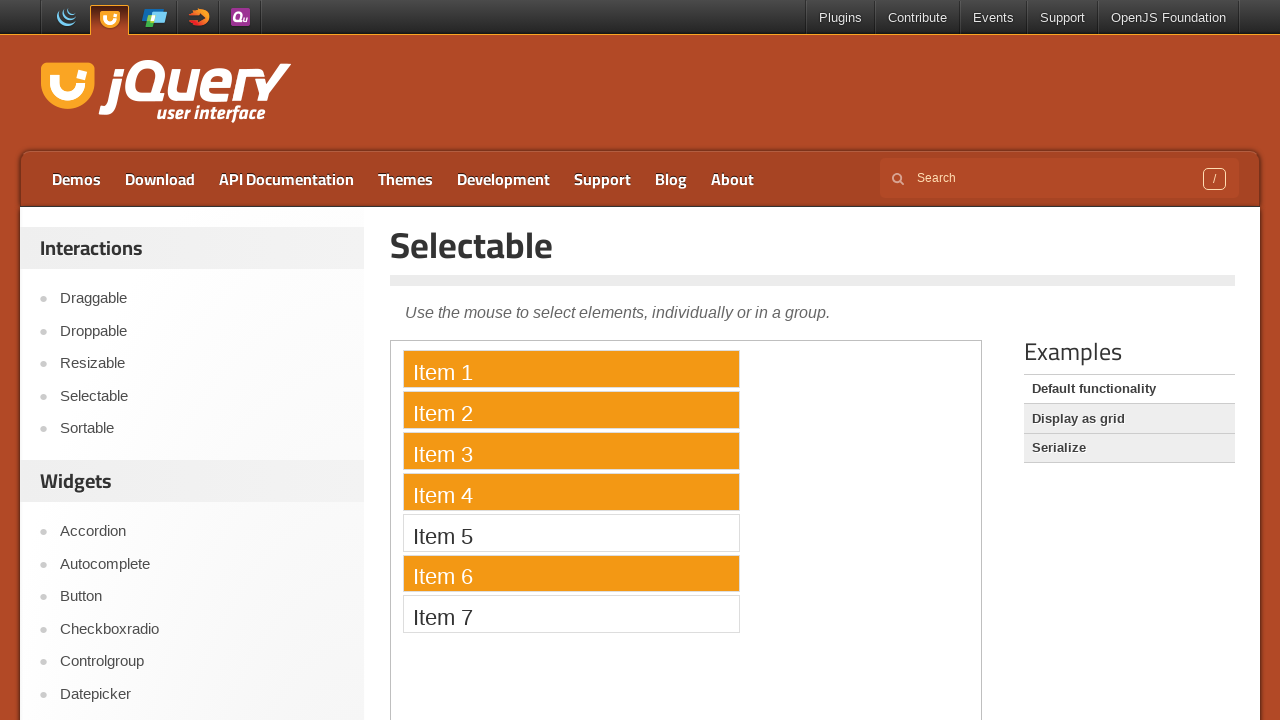